Navigates to the Akbar Travels UAE website and verifies the page loads successfully

Starting URL: http://ae.akbartravels.com

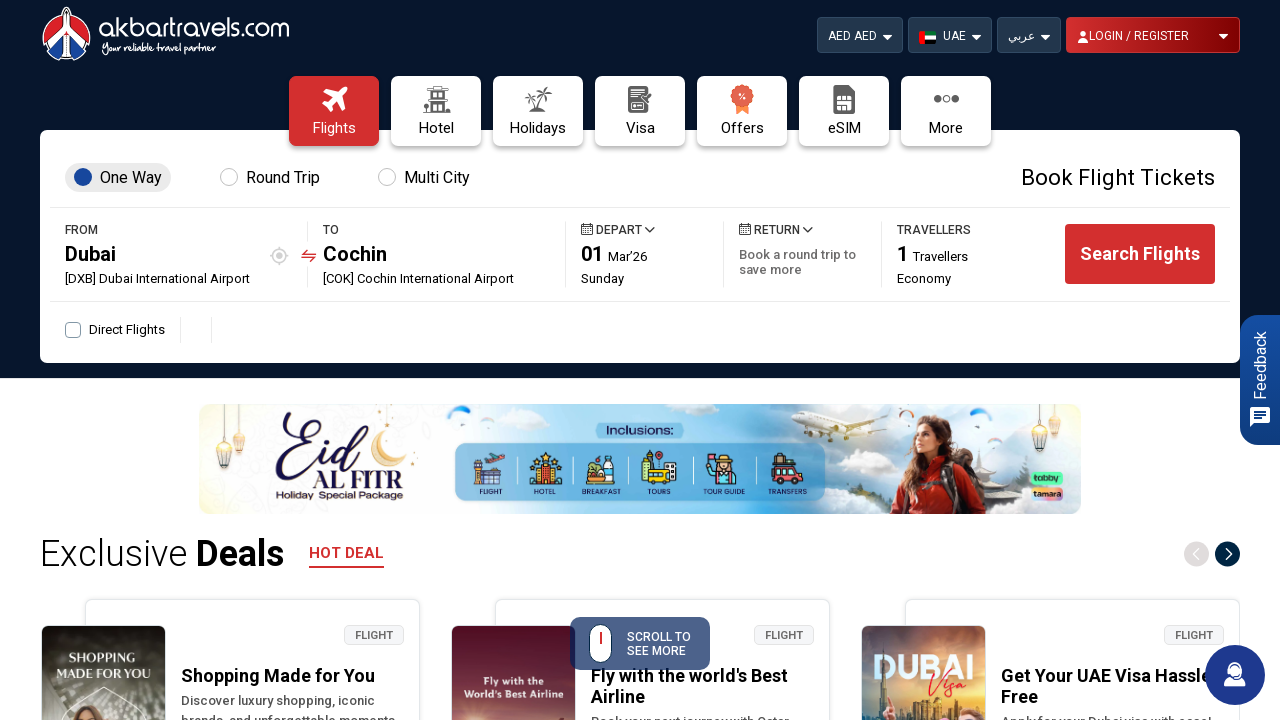

Navigated to Akbar Travels UAE website and waited for DOM to load
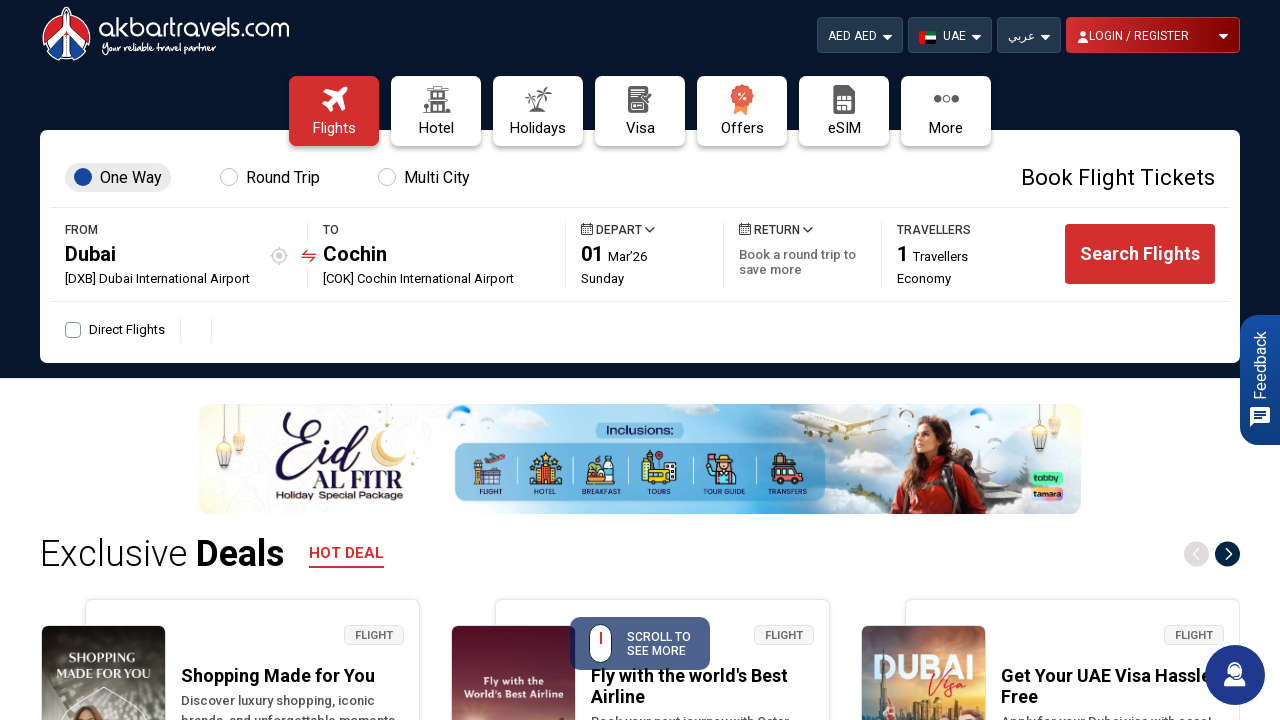

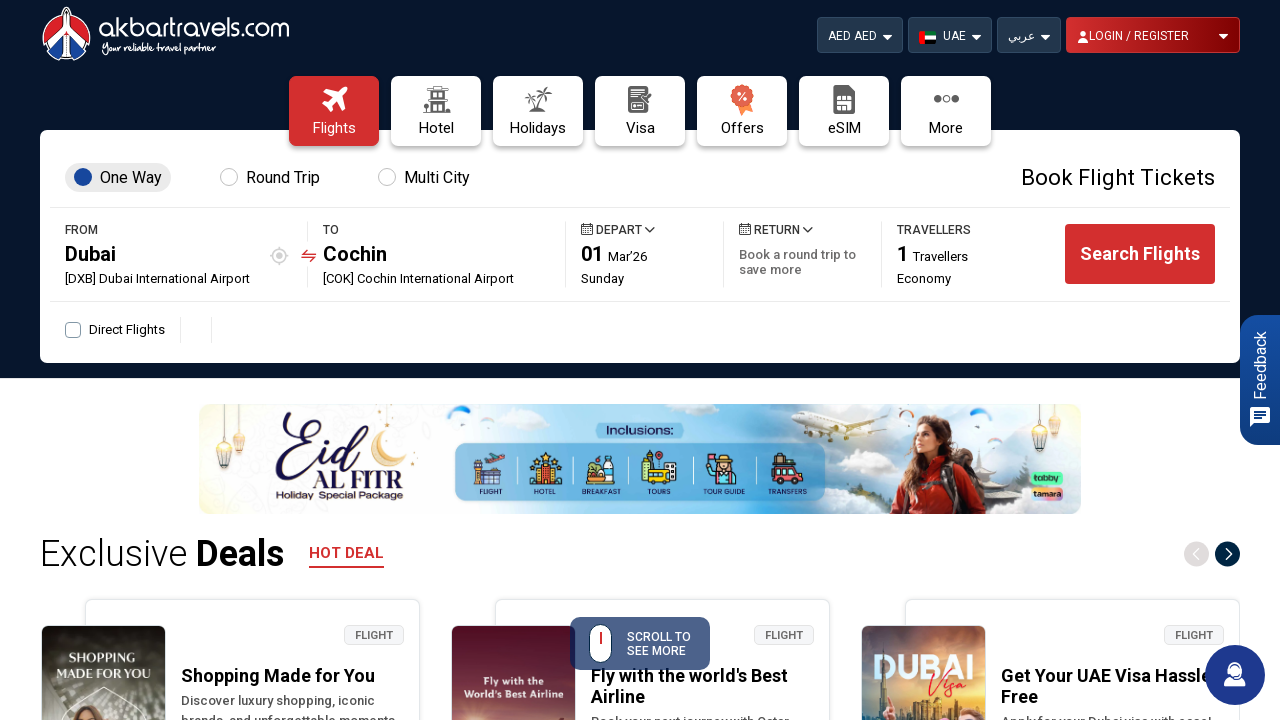